Tests slider functionality by dragging it right and then left

Starting URL: https://seleniumbase.io/demo_page

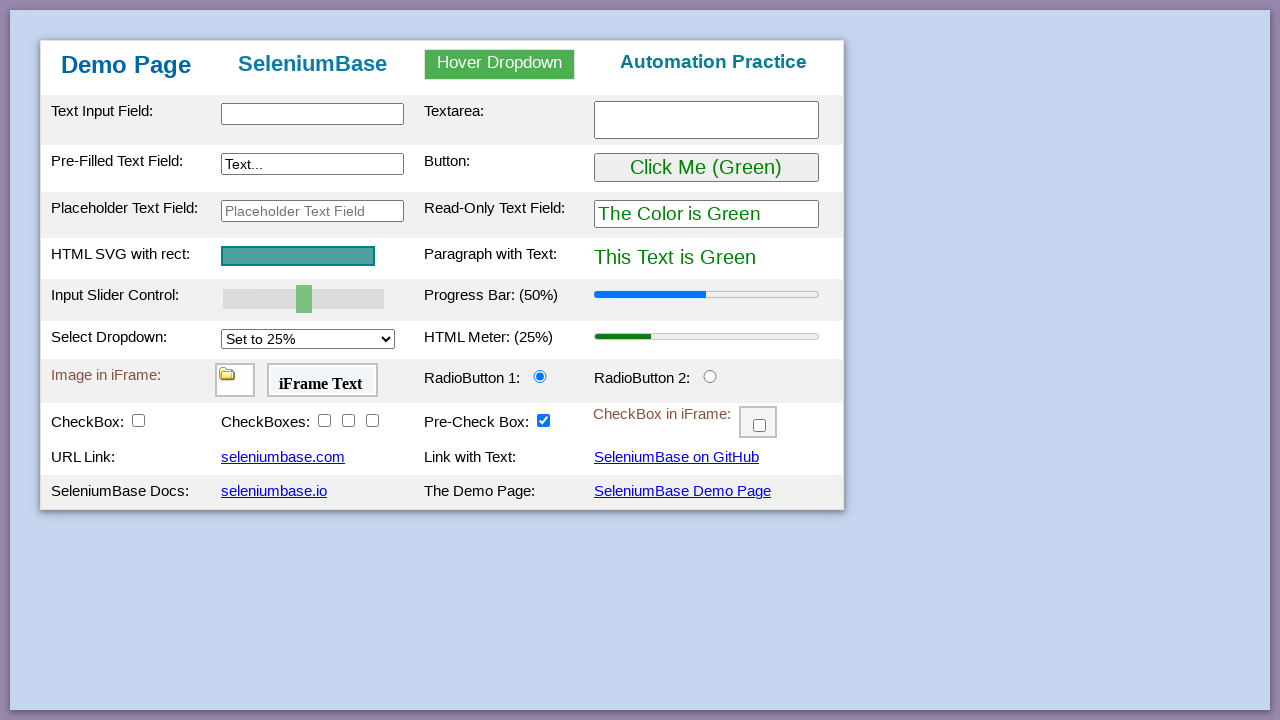

Located slider element and retrieved bounding box
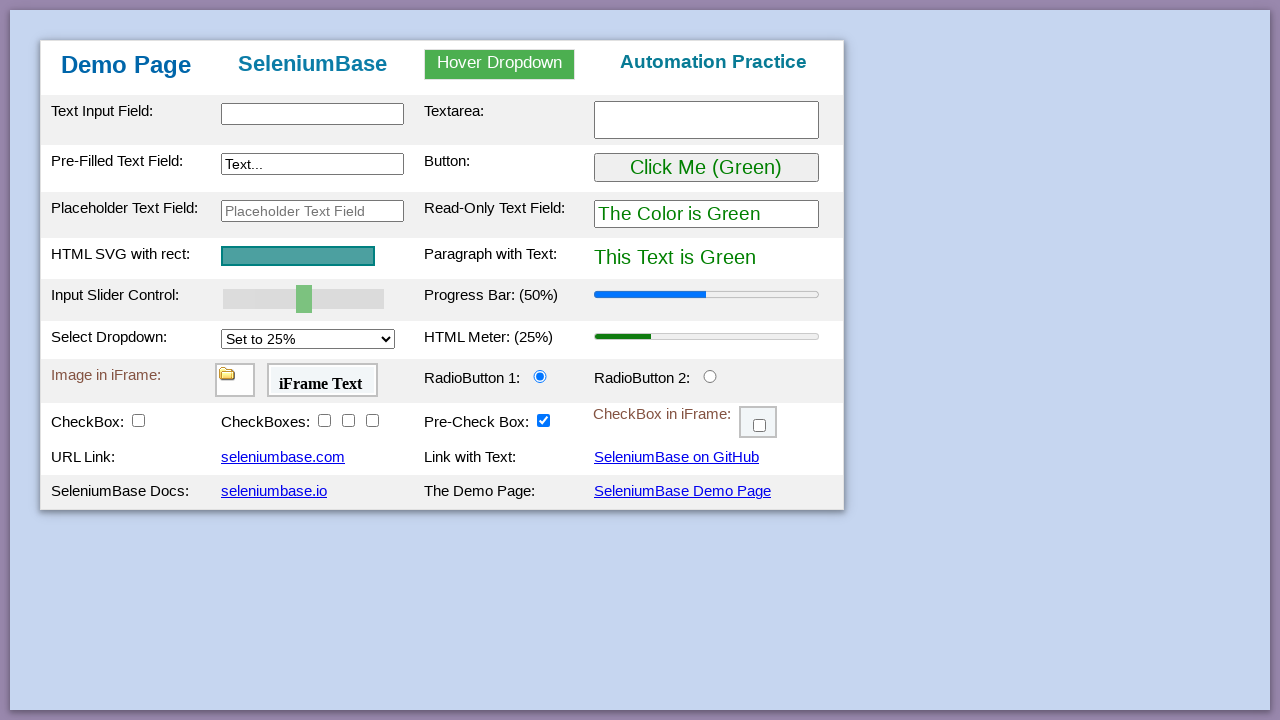

Moved mouse to center of slider at (304, 299)
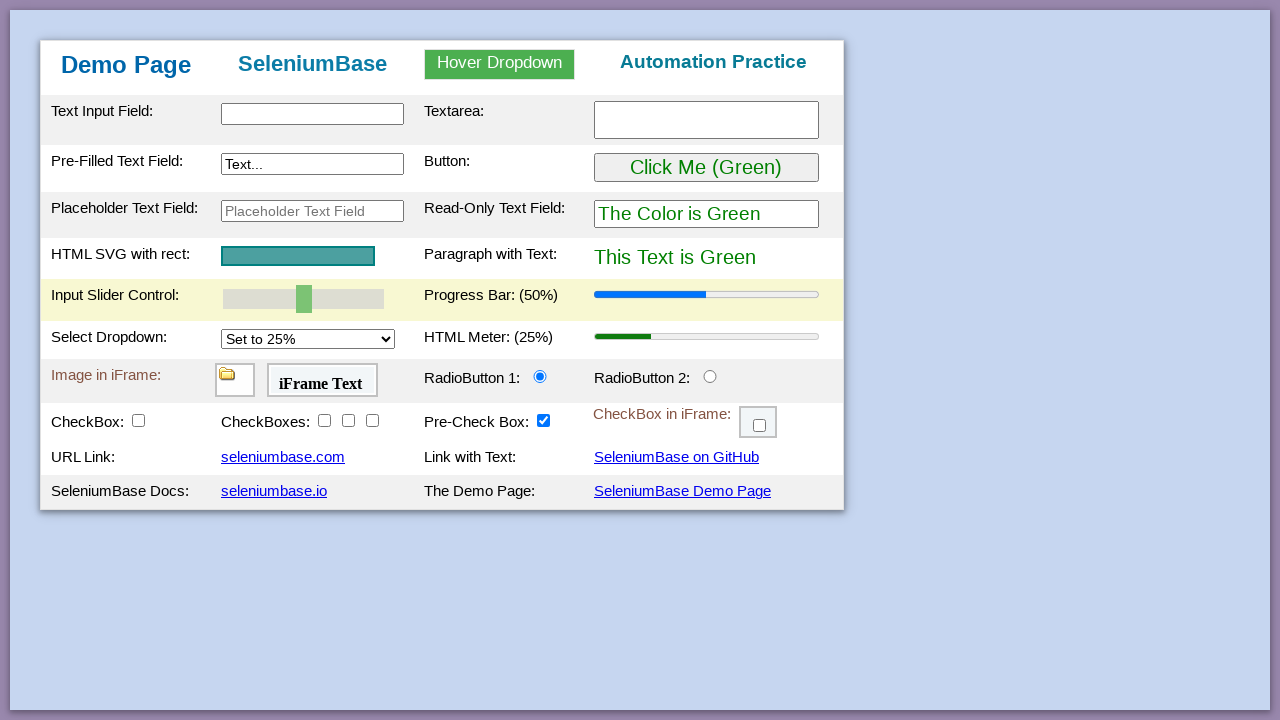

Pressed mouse button down on slider at (304, 299)
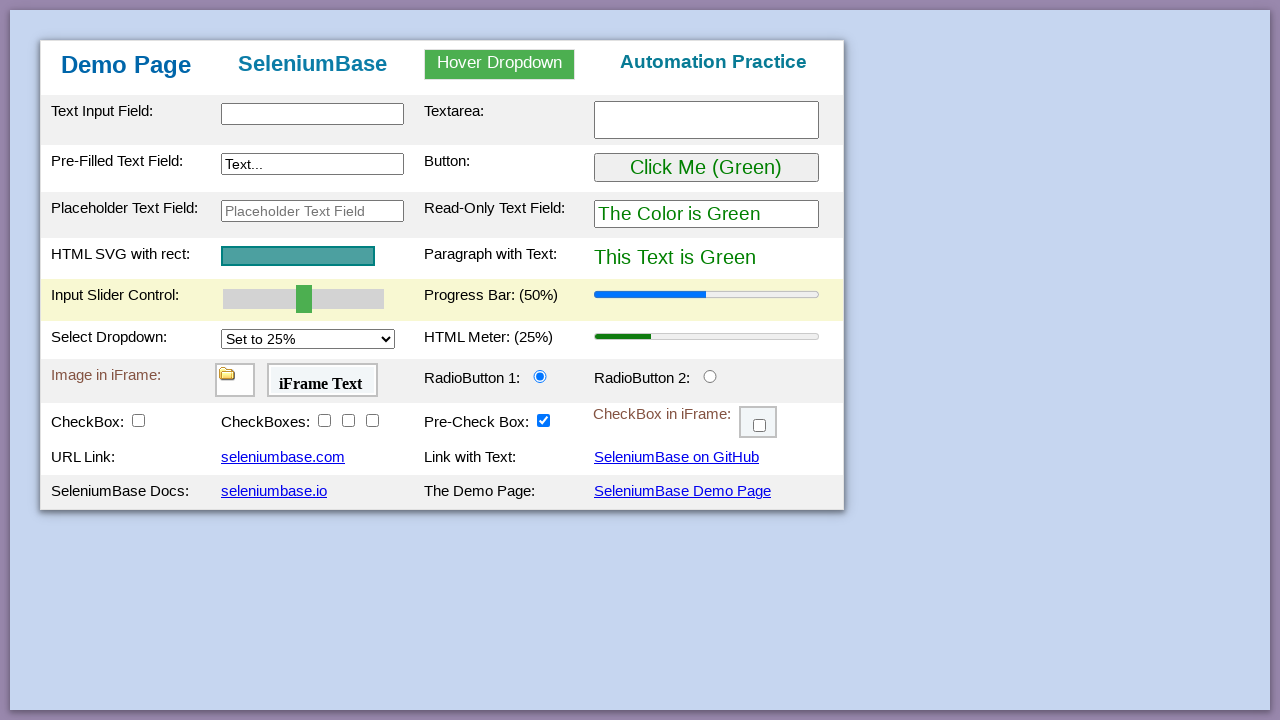

Dragged slider 40 pixels to the right at (344, 299)
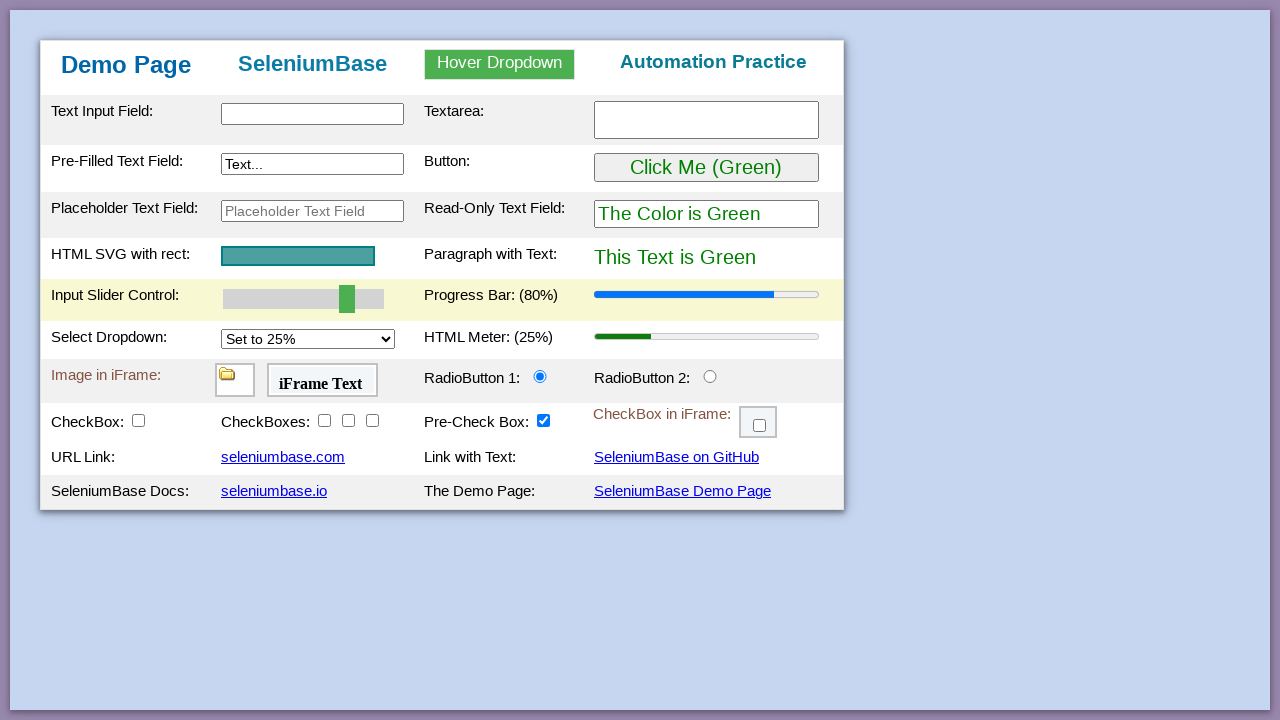

Released mouse button after dragging slider right at (344, 299)
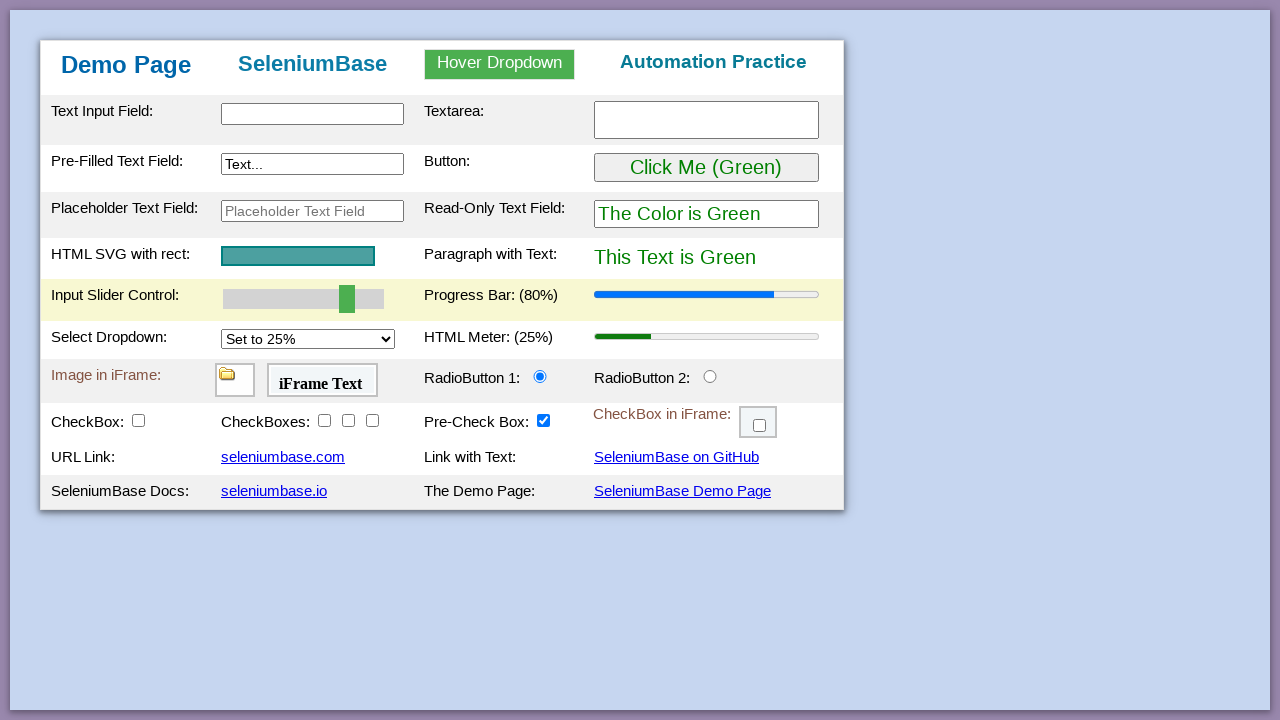

Retrieved updated bounding box of slider
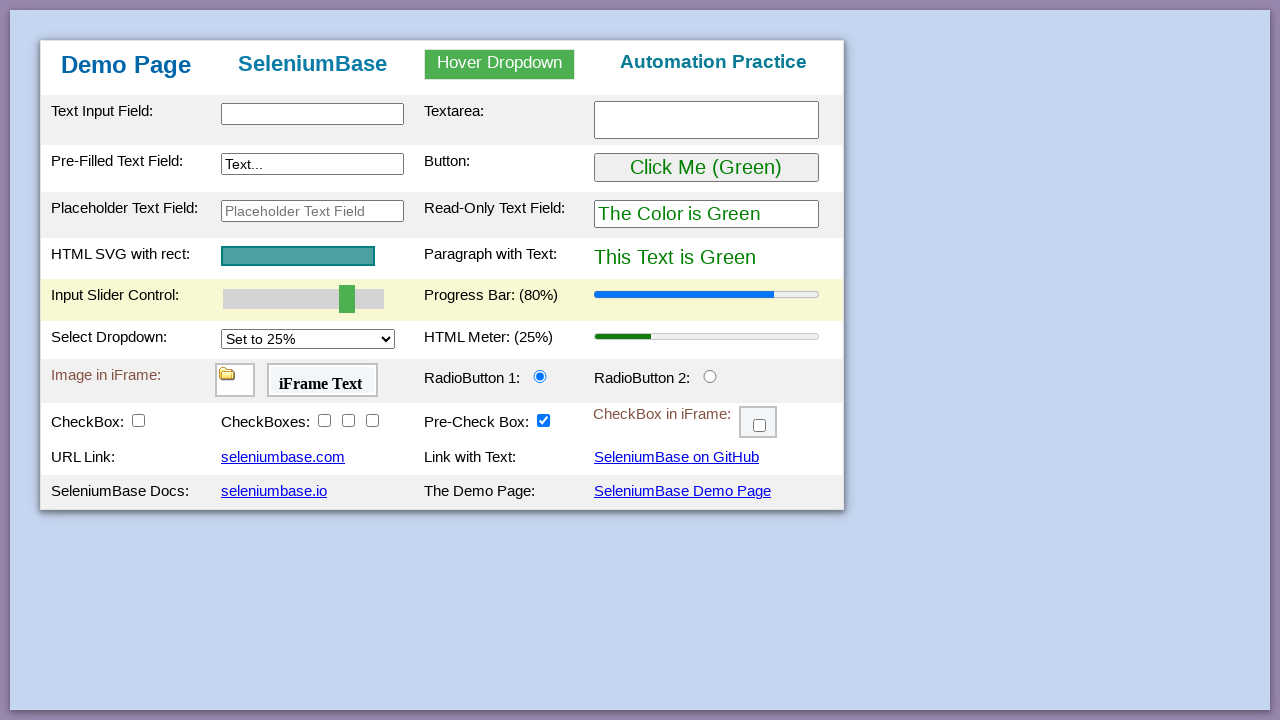

Moved mouse to center of slider at (304, 299)
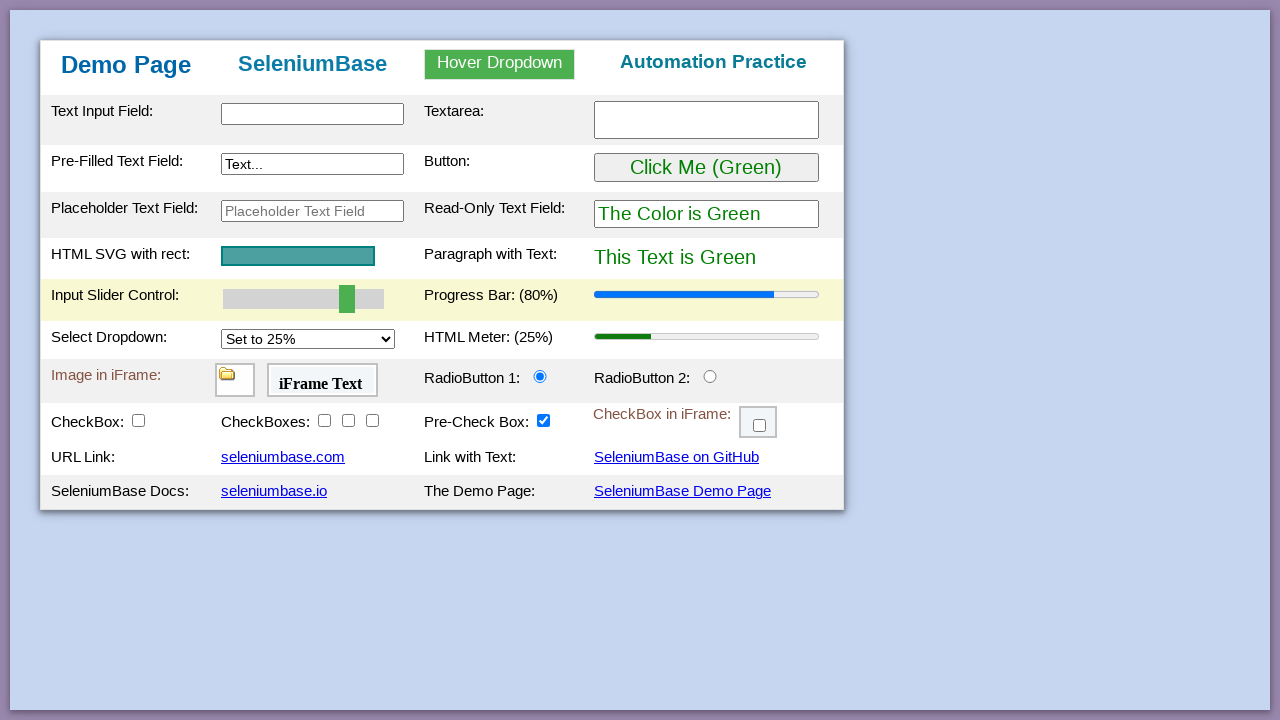

Pressed mouse button down on slider at (304, 299)
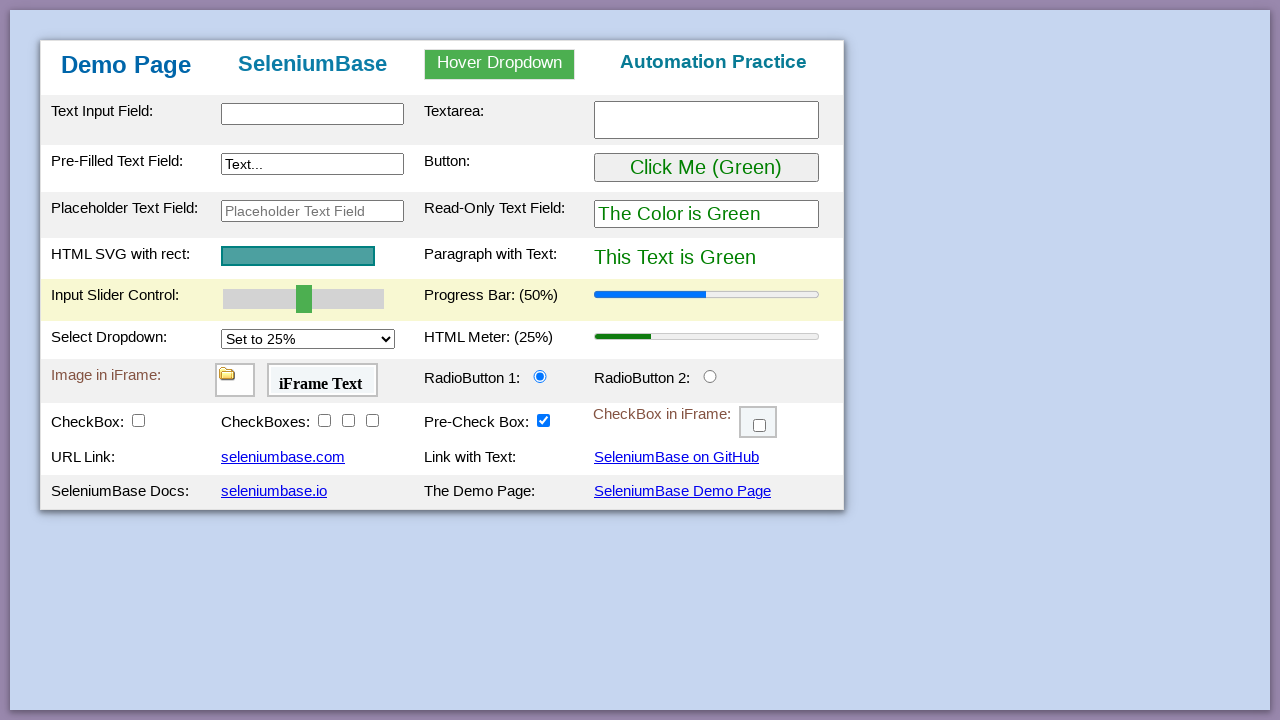

Dragged slider 60 pixels to the left at (244, 299)
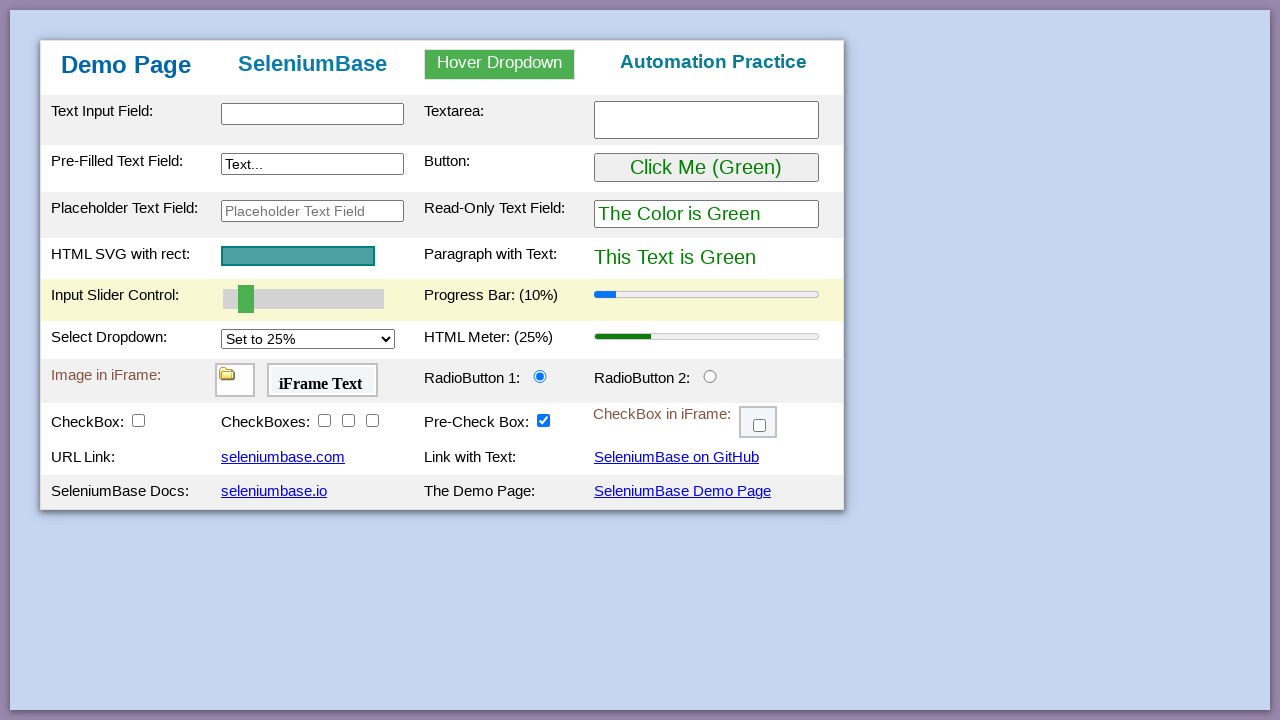

Released mouse button after dragging slider left at (244, 299)
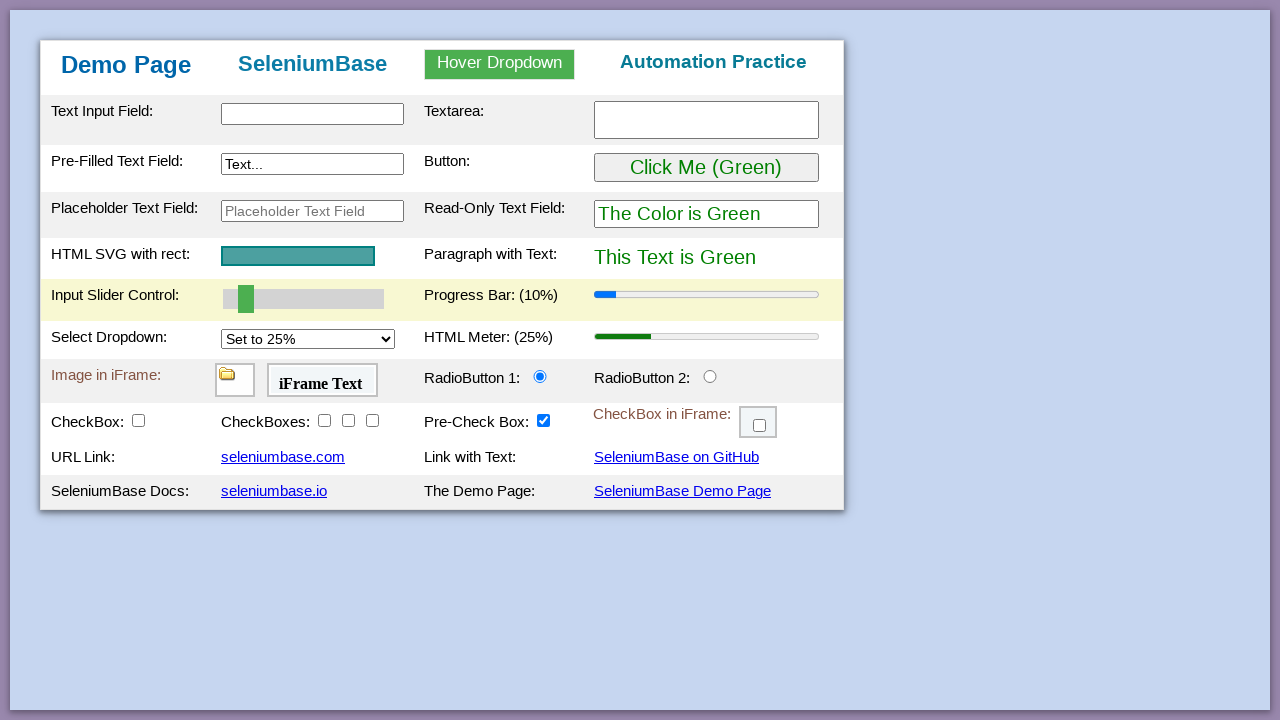

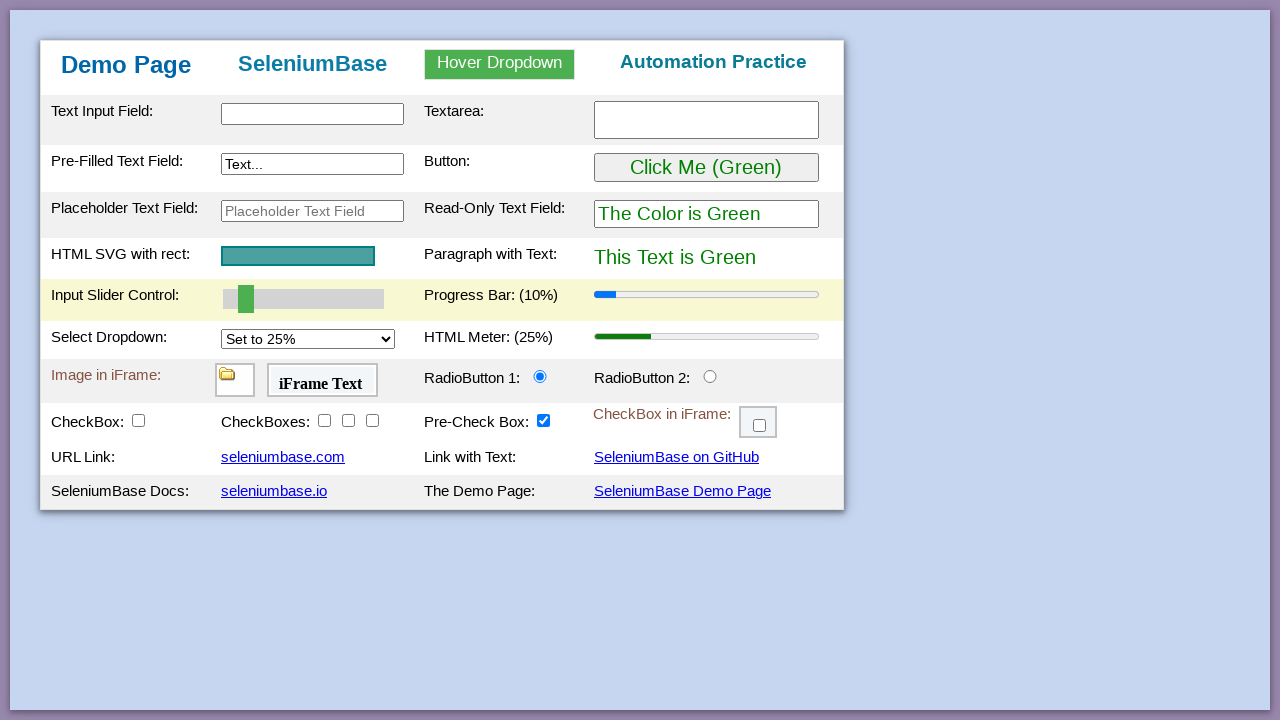